Tests JavaScript alert and confirm dialog handling by entering a name, triggering an alert popup and accepting it, then triggering a confirm dialog and dismissing it.

Starting URL: https://rahulshettyacademy.com/AutomationPractice/

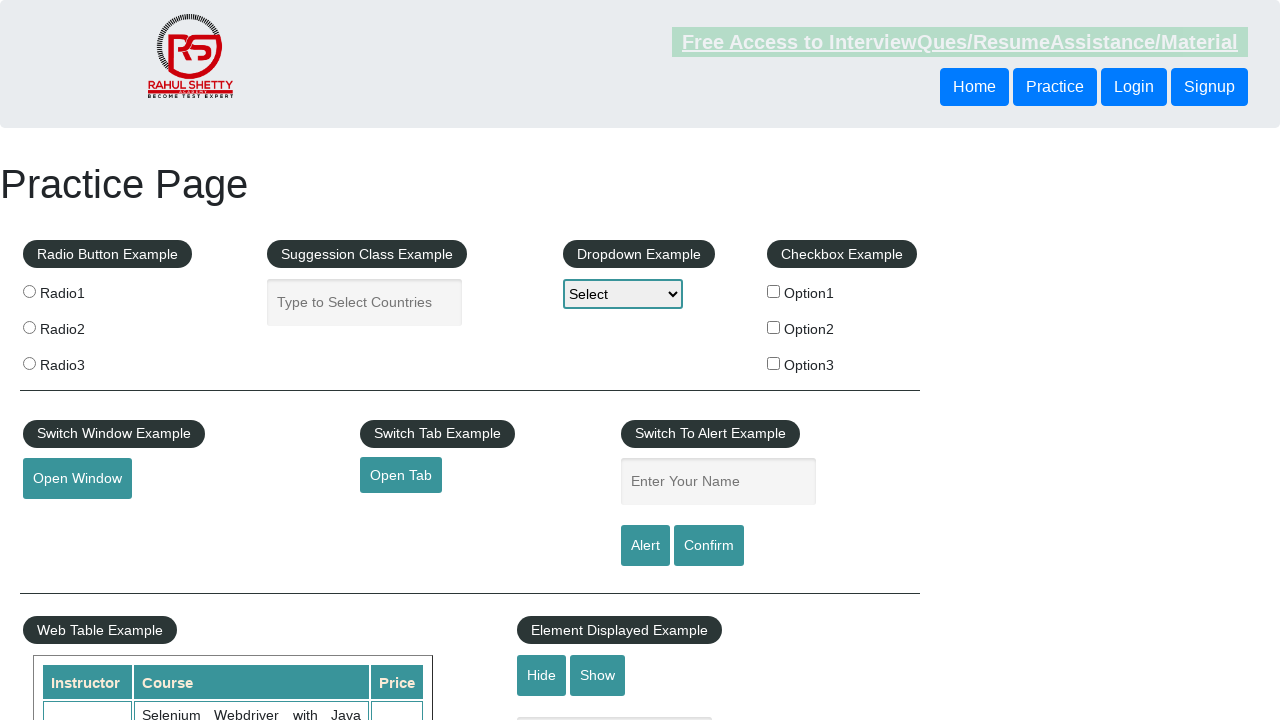

Filled name input field with 'Pooja' on #name
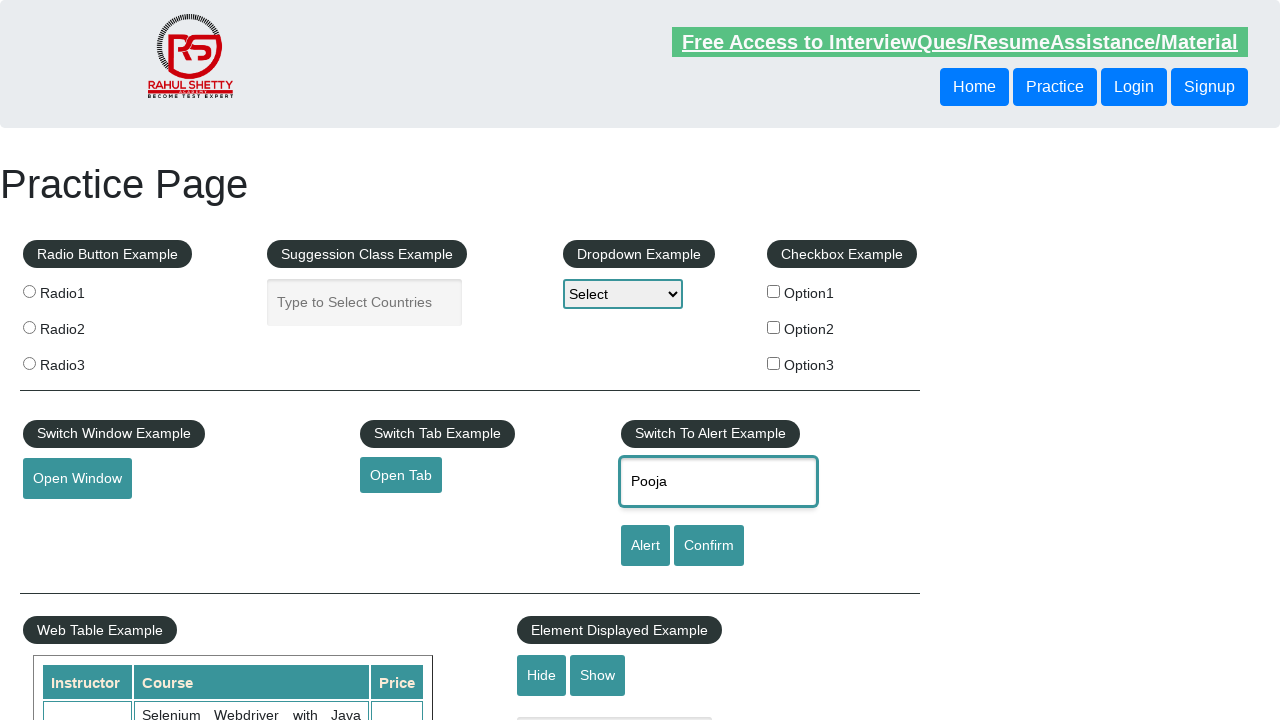

Clicked alert button to trigger JavaScript alert at (645, 546) on #alertbtn
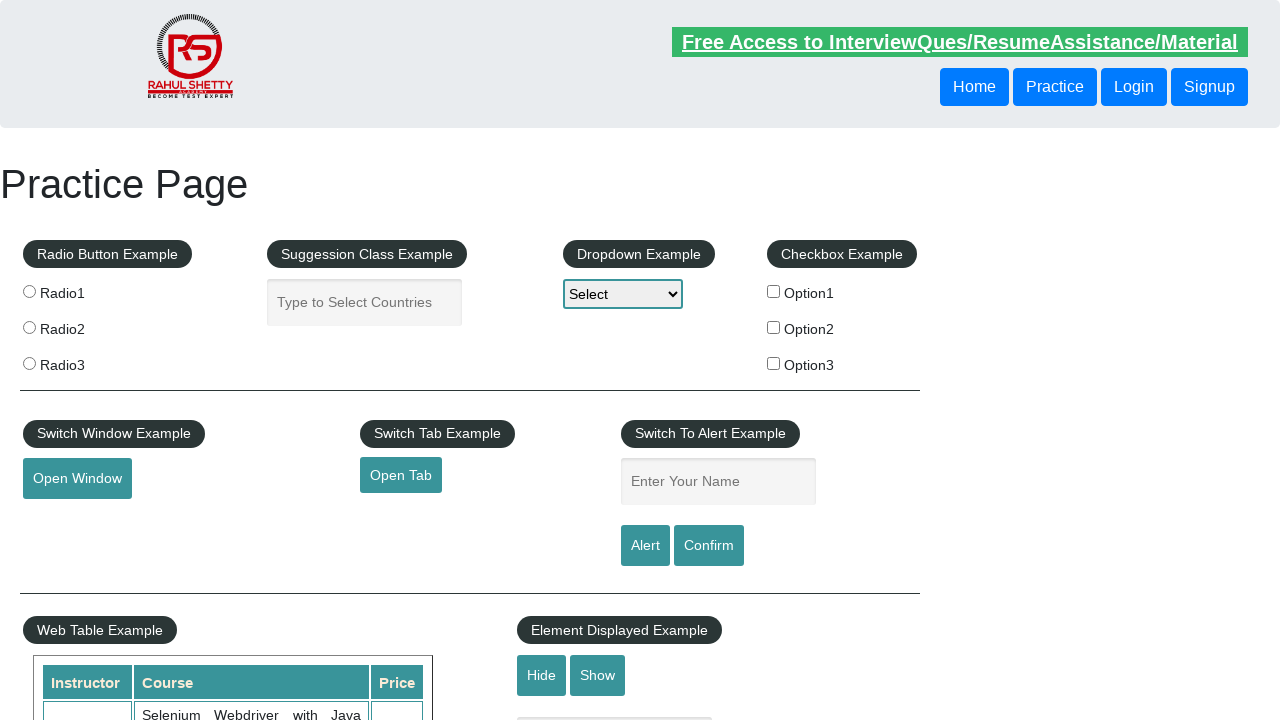

Set up alert dialog handler to accept
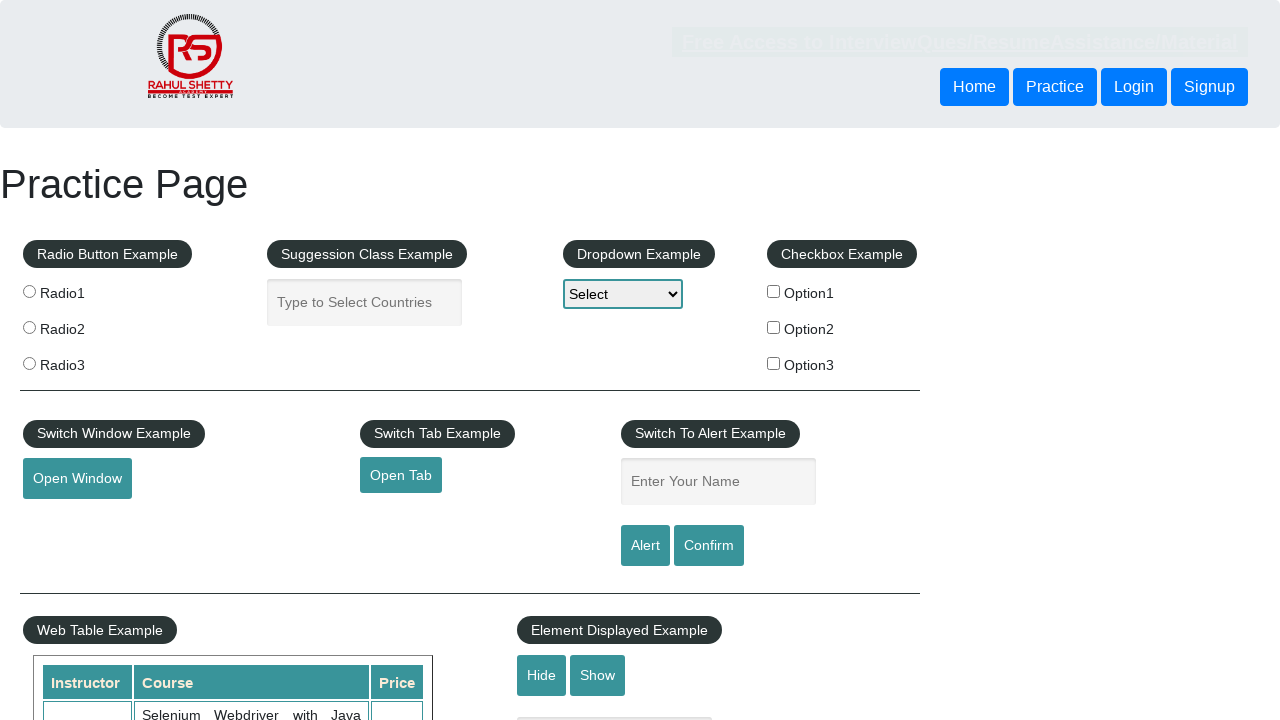

Waited for alert dialog to be handled
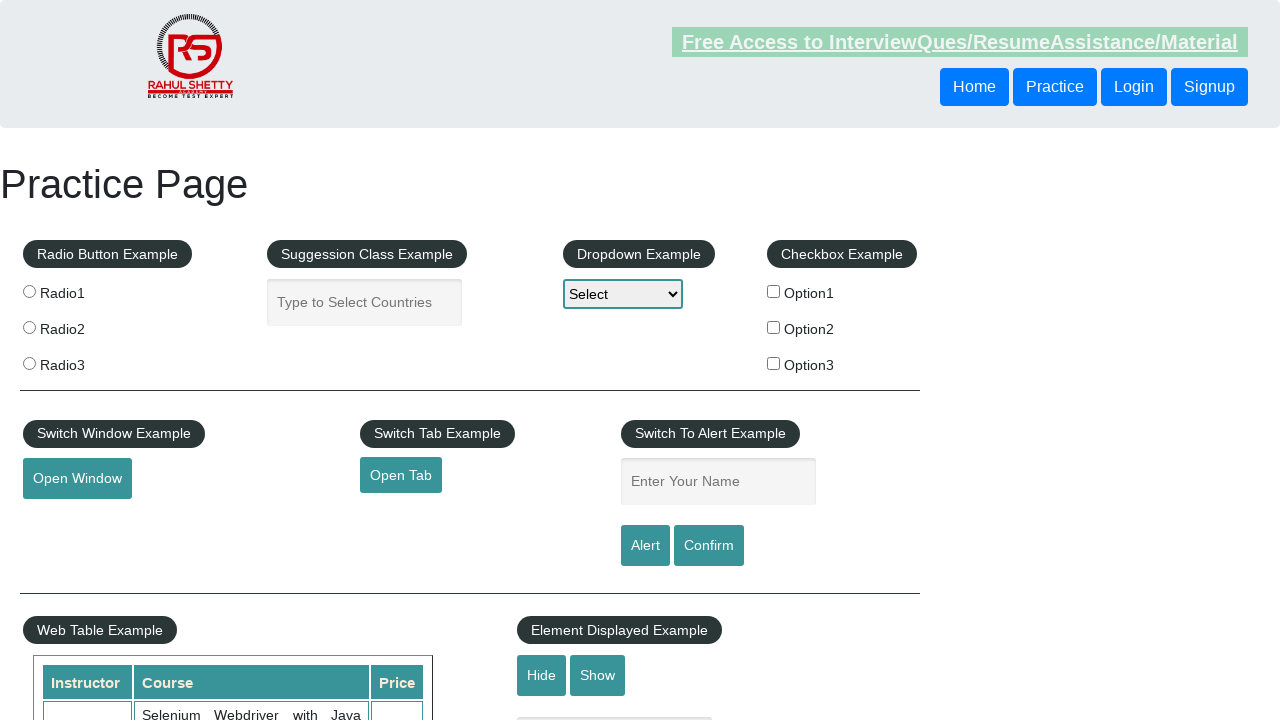

Set up confirm dialog handler to dismiss
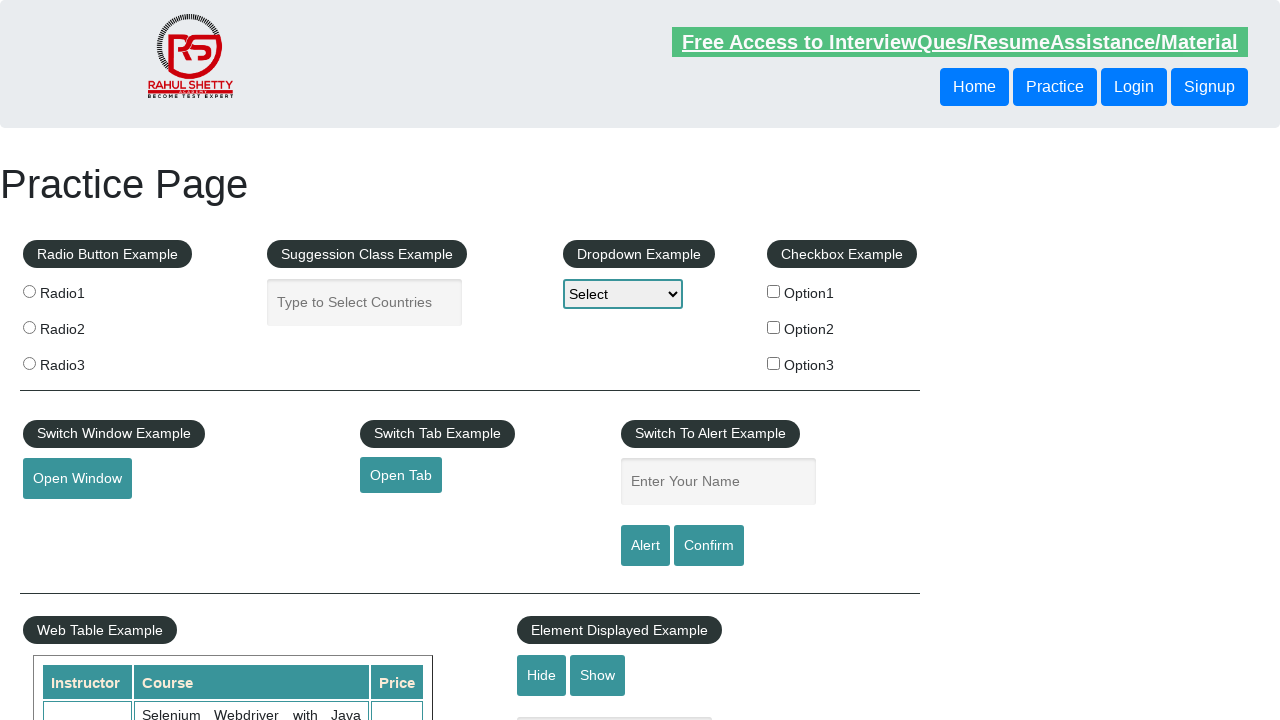

Clicked confirm button to trigger JavaScript confirm dialog at (709, 546) on #confirmbtn
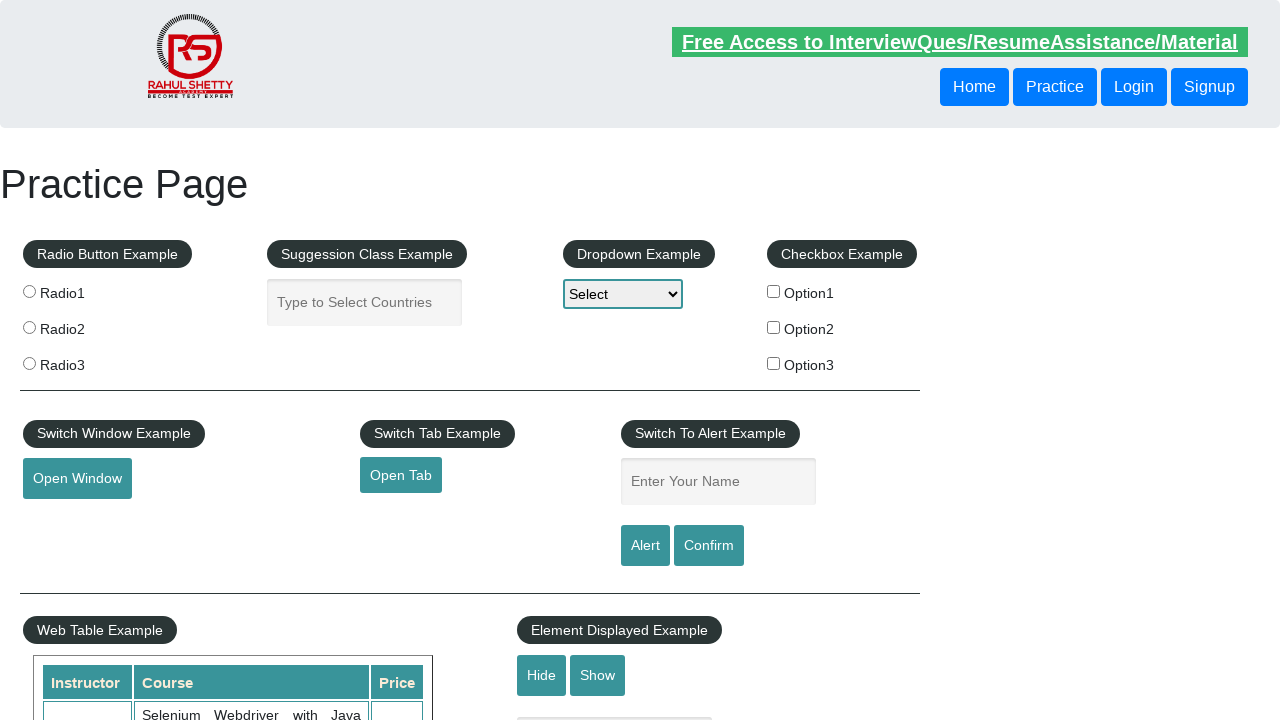

Waited for confirm dialog to be handled
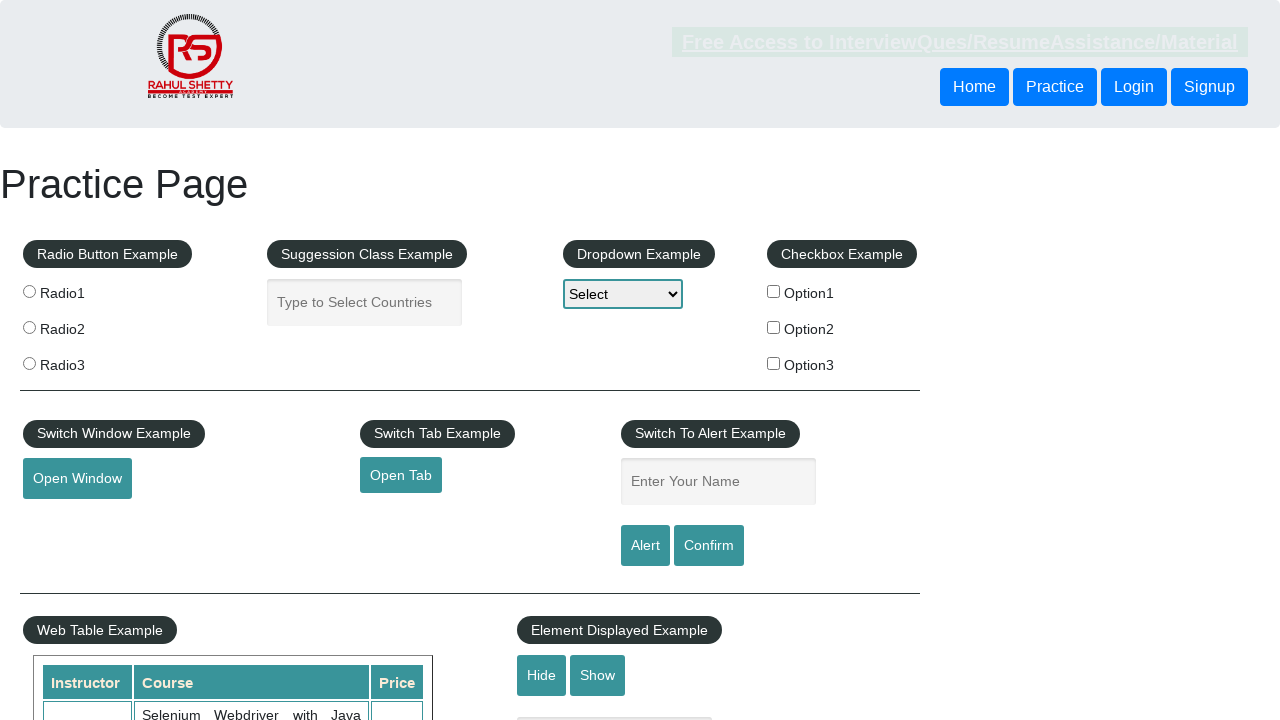

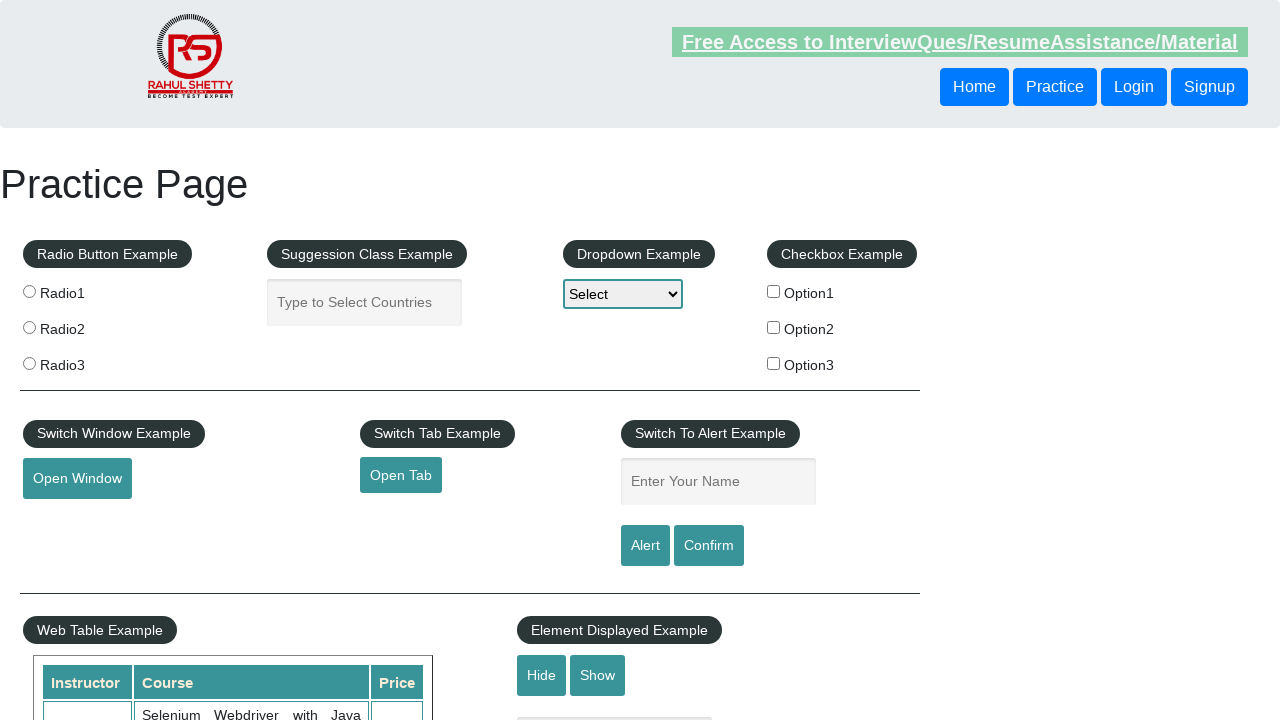